Tests a slow calculator application by setting a delay, performing a calculation (7+8), and waiting for the result to appear

Starting URL: https://bonigarcia.dev/selenium-webdriver-java/slow-calculator.html

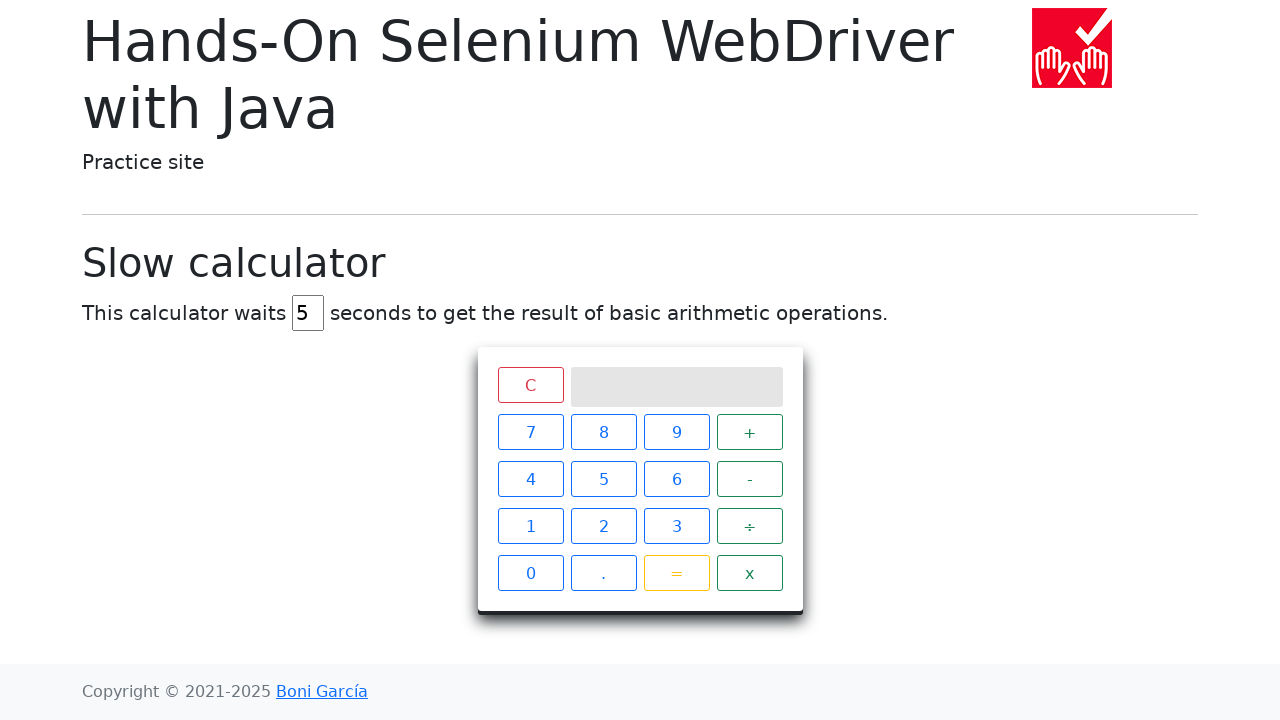

Navigated to slow calculator application
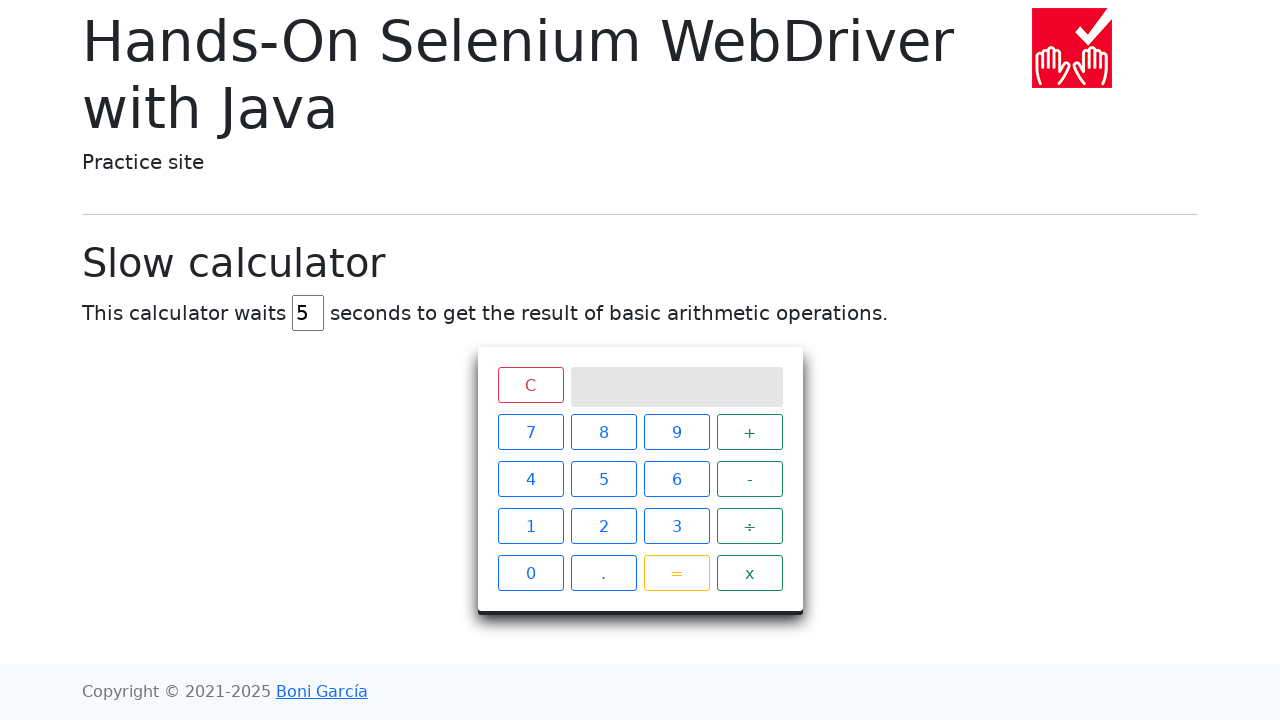

Located delay input field
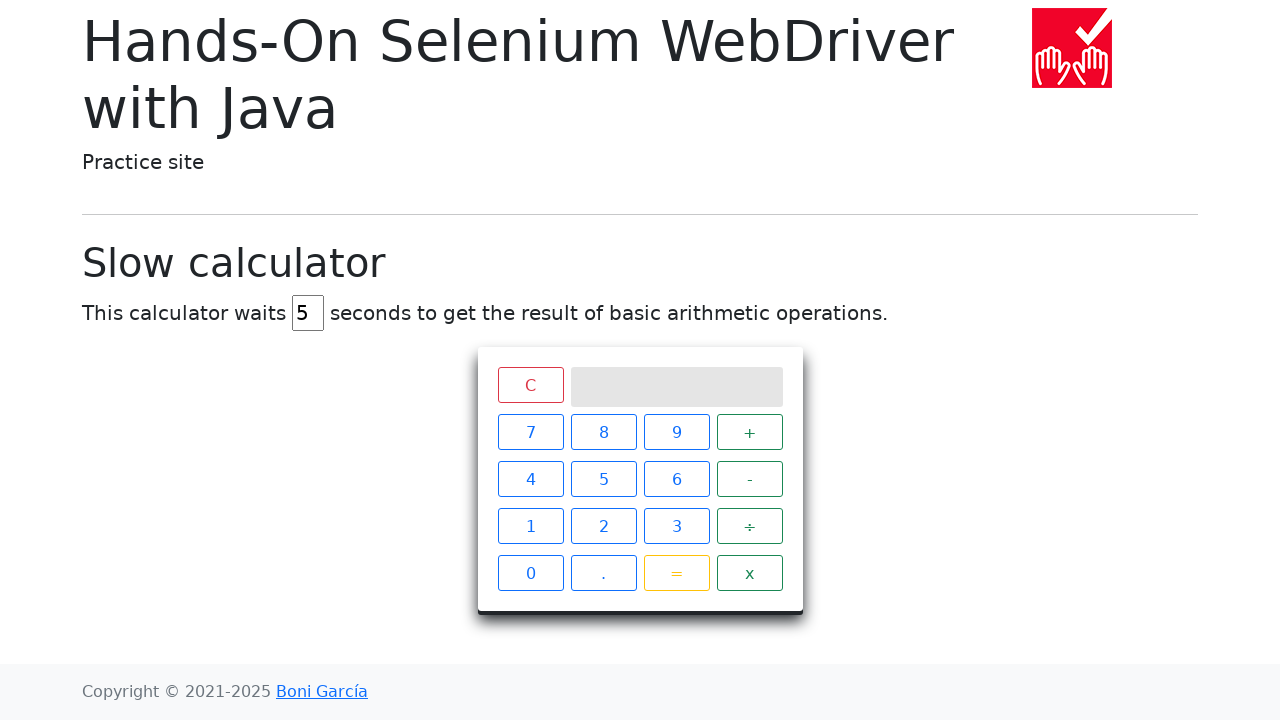

Cleared delay input field on input#delay
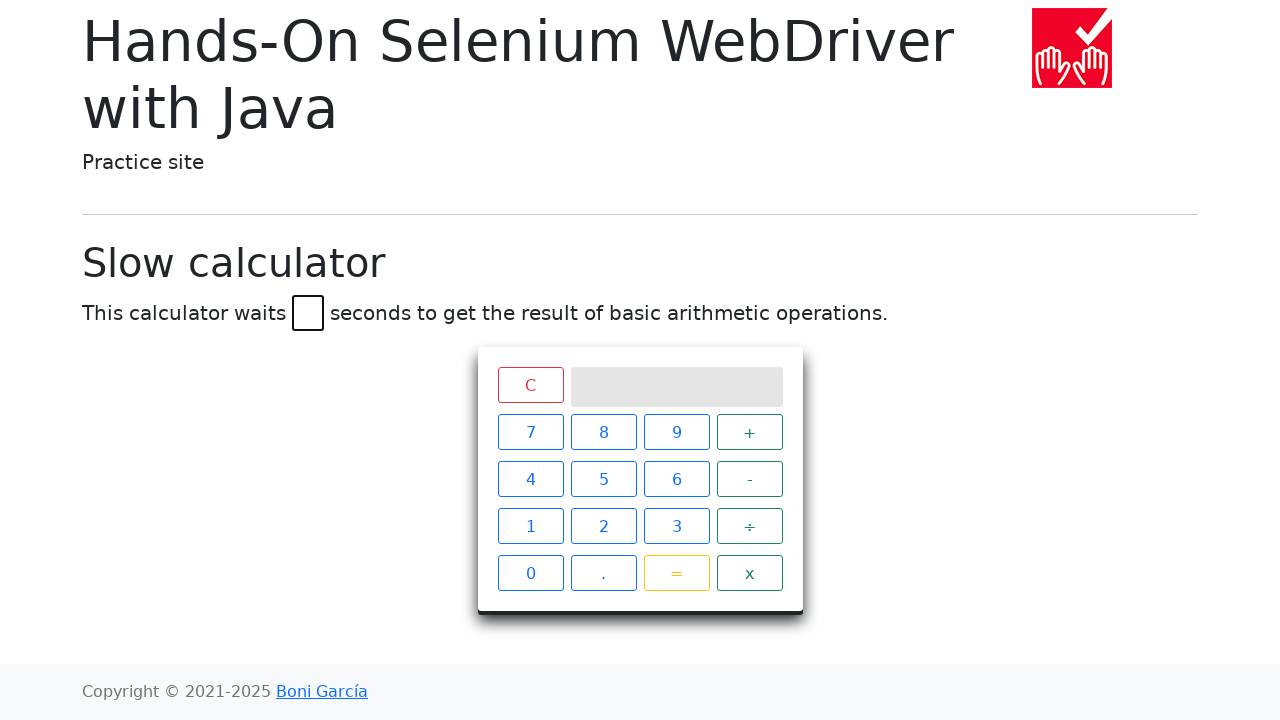

Set delay to 45 seconds on input#delay
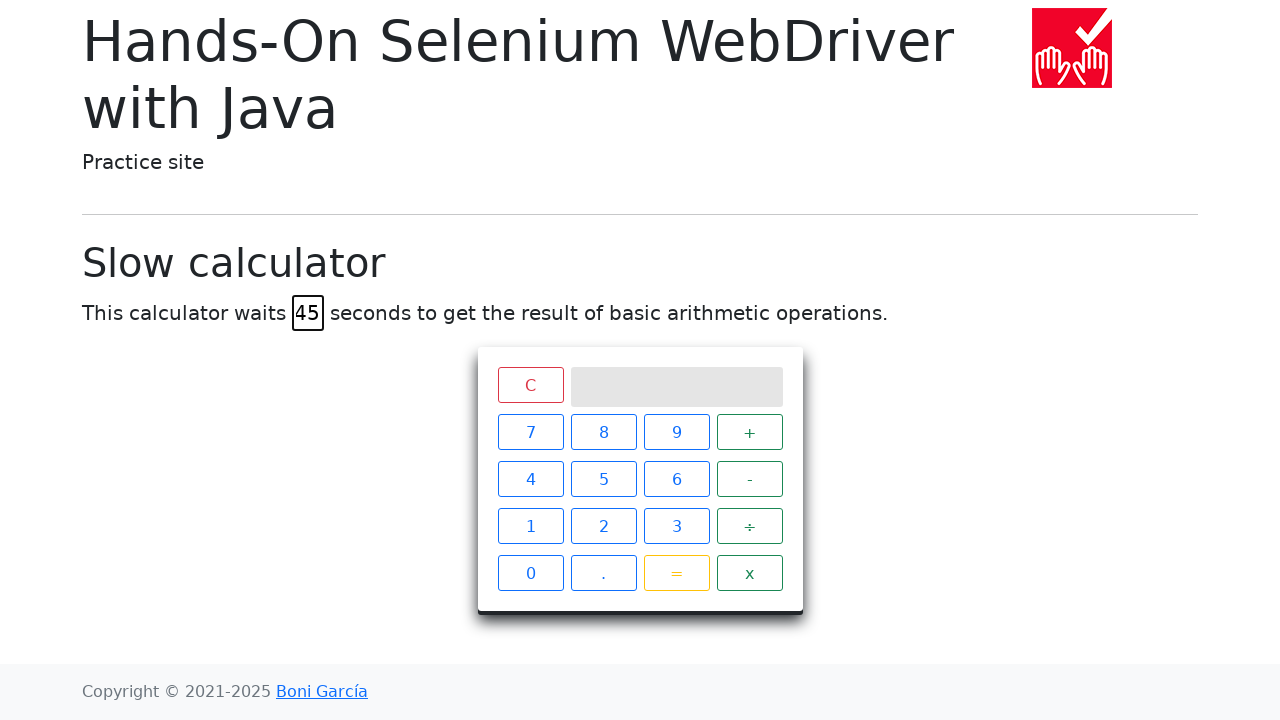

Clicked button 7 at (530, 432) on xpath=//span[text()="7"]
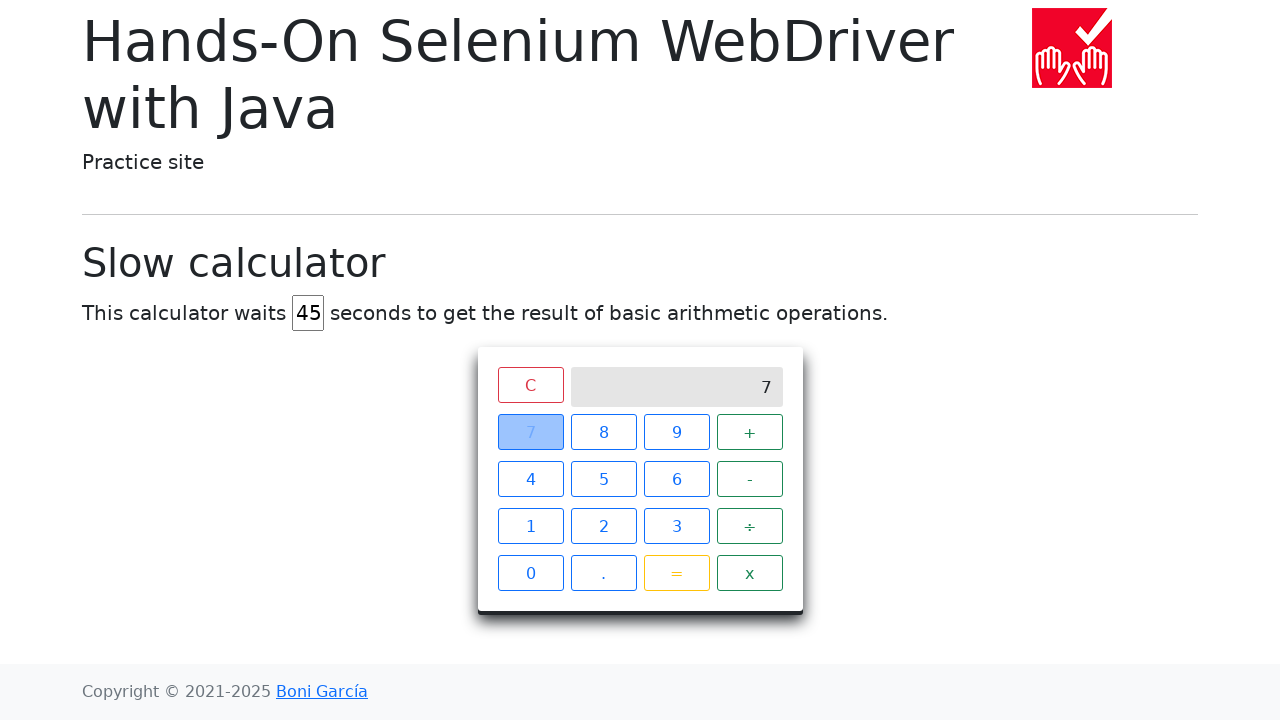

Clicked button + at (750, 432) on xpath=//span[text()="+"]
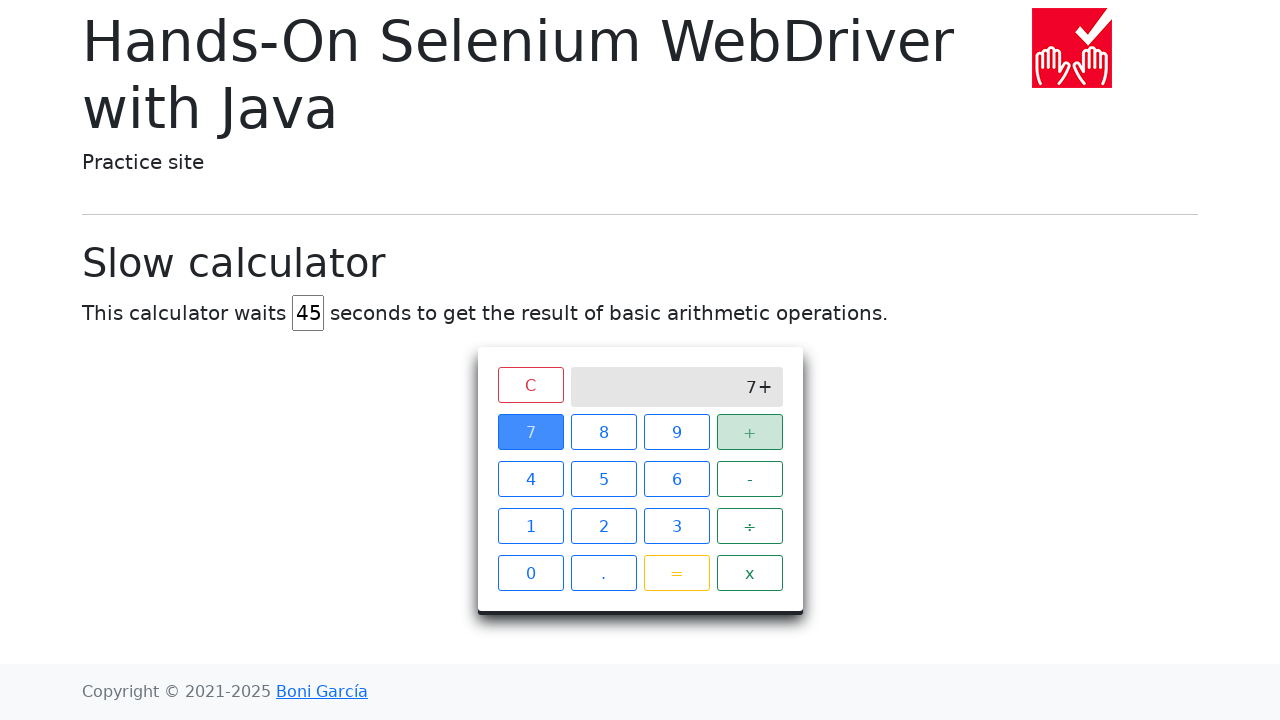

Clicked button 8 at (604, 432) on xpath=//span[text()="8"]
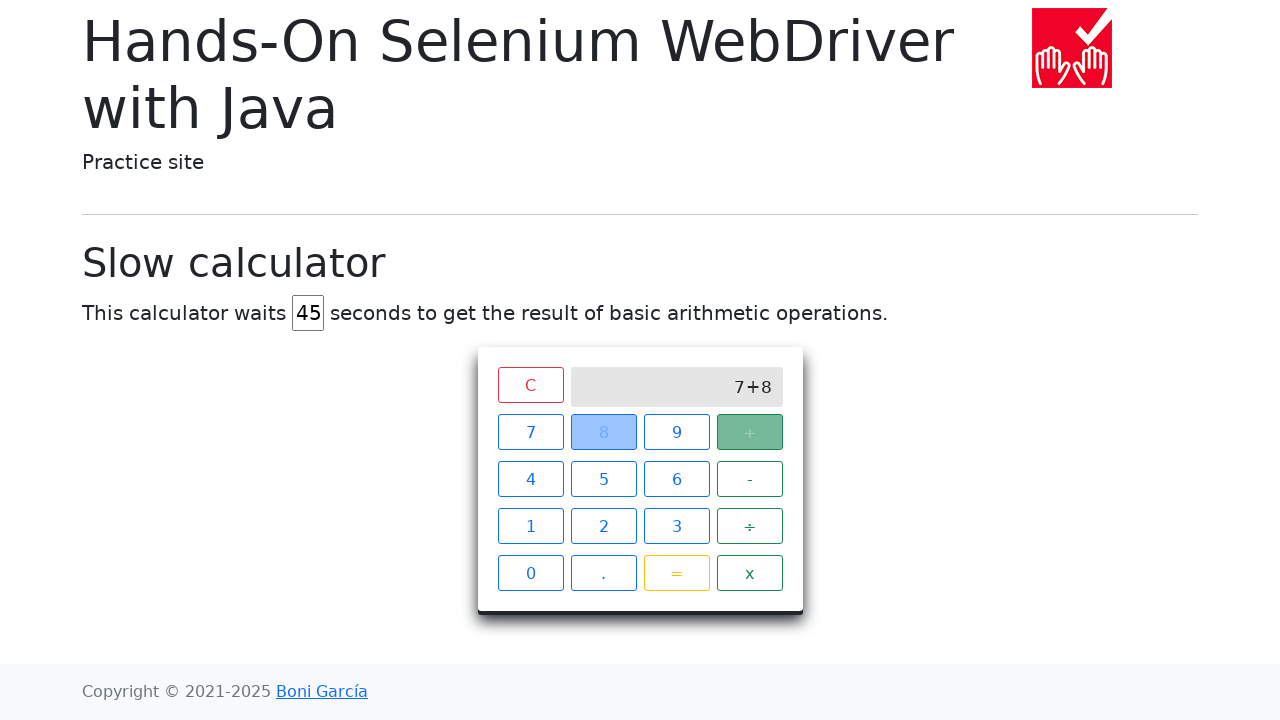

Clicked button = to execute calculation at (676, 573) on xpath=//span[text()="="]
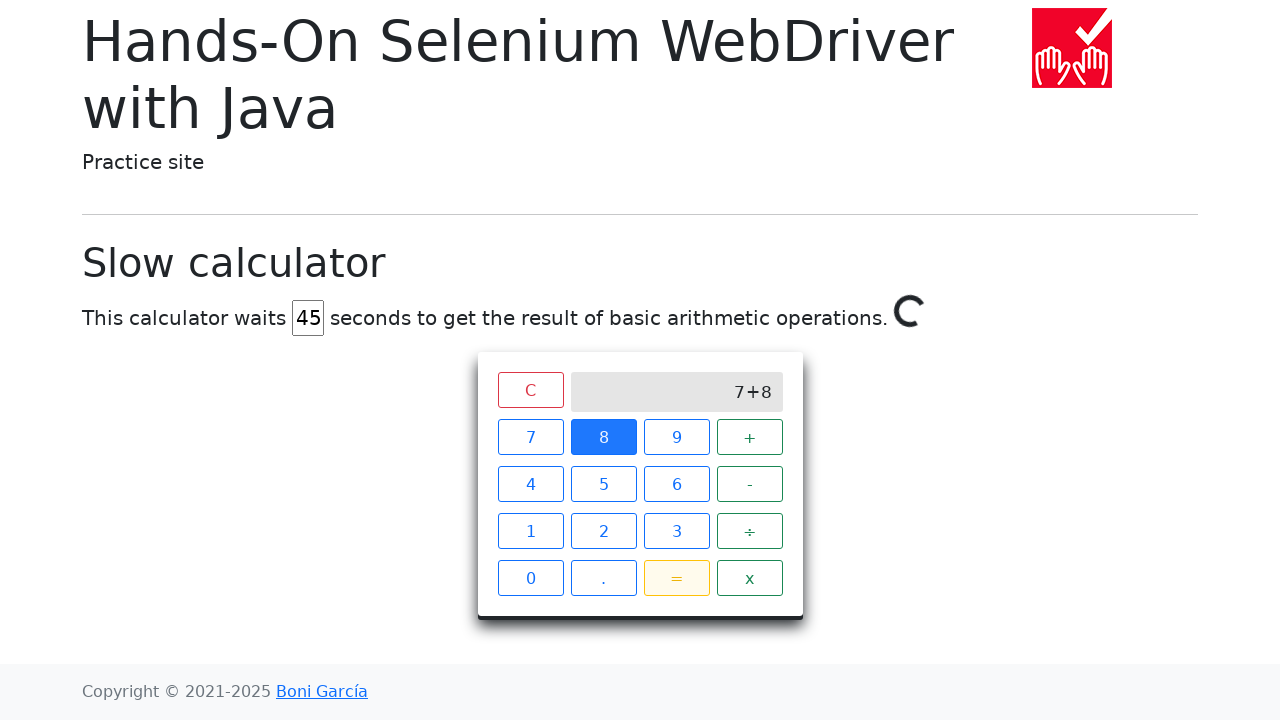

Calculation completed and result (15) appeared on screen
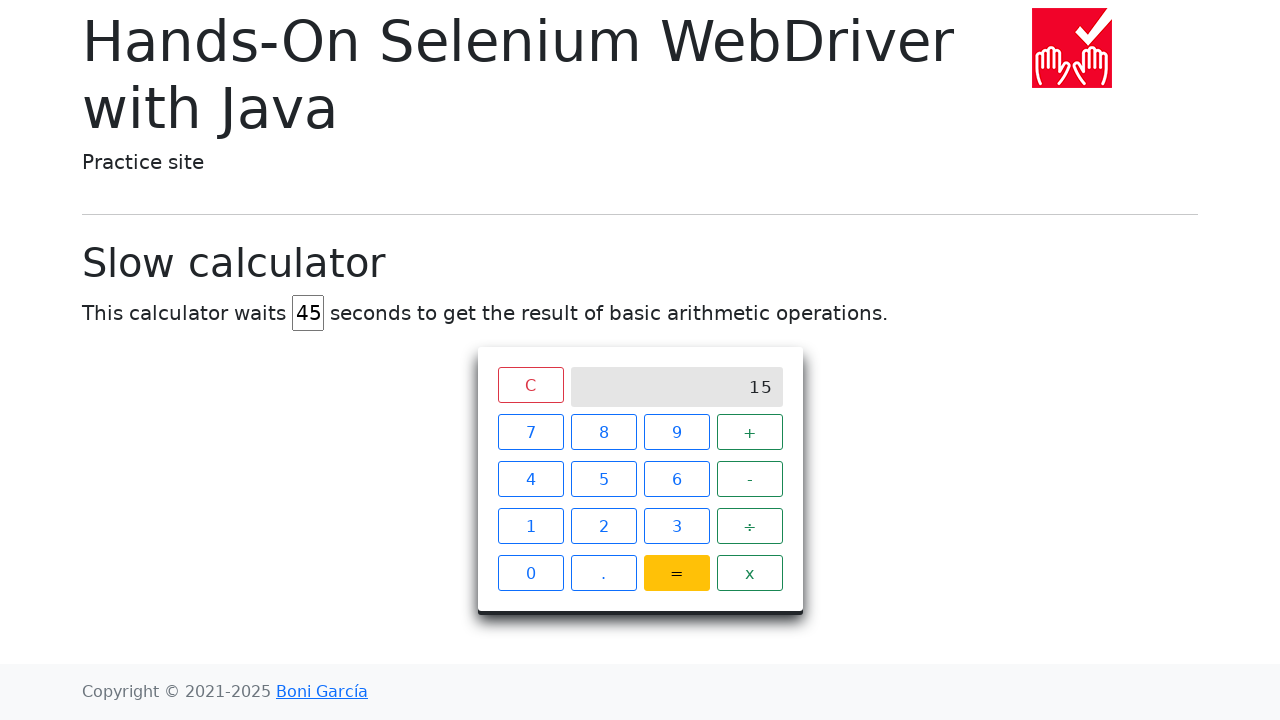

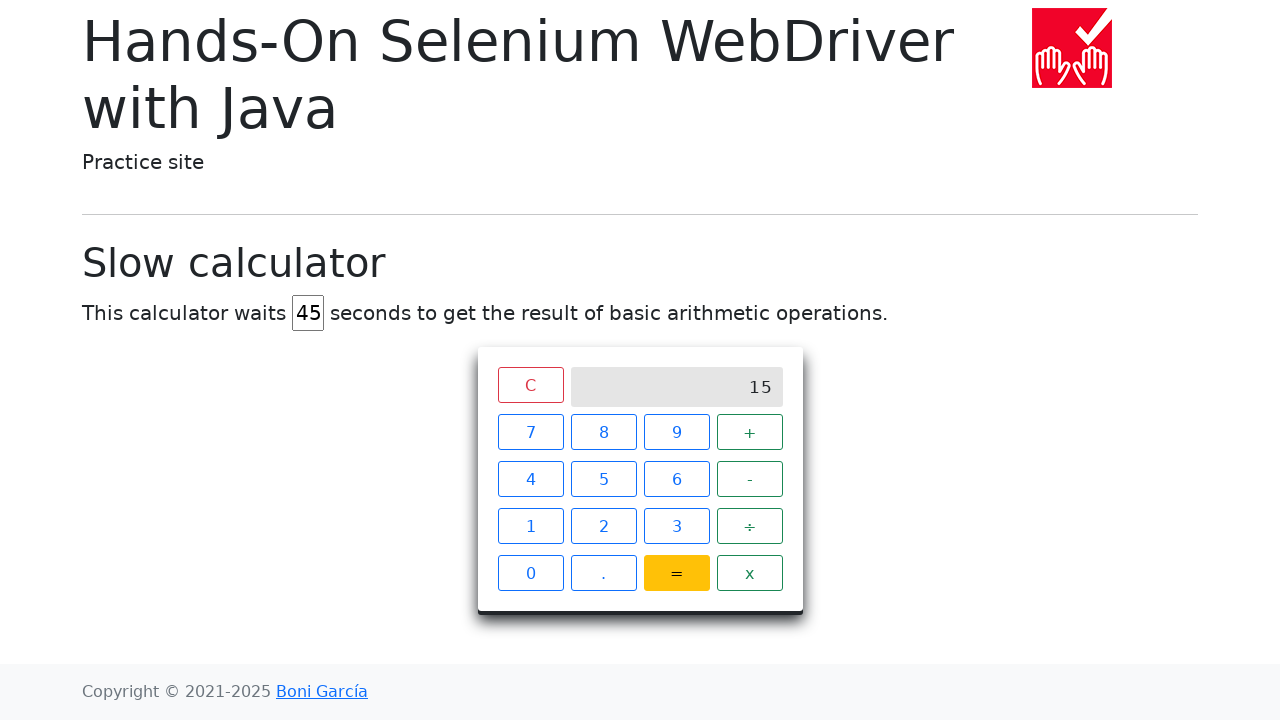